Tests a user registration form by filling in personal details (first name, last name, email, password, confirm password, experience level) and selecting a gender option, while verifying button enabled states before and after form completion.

Starting URL: https://idorenyinankoh.github.io/loginPage/

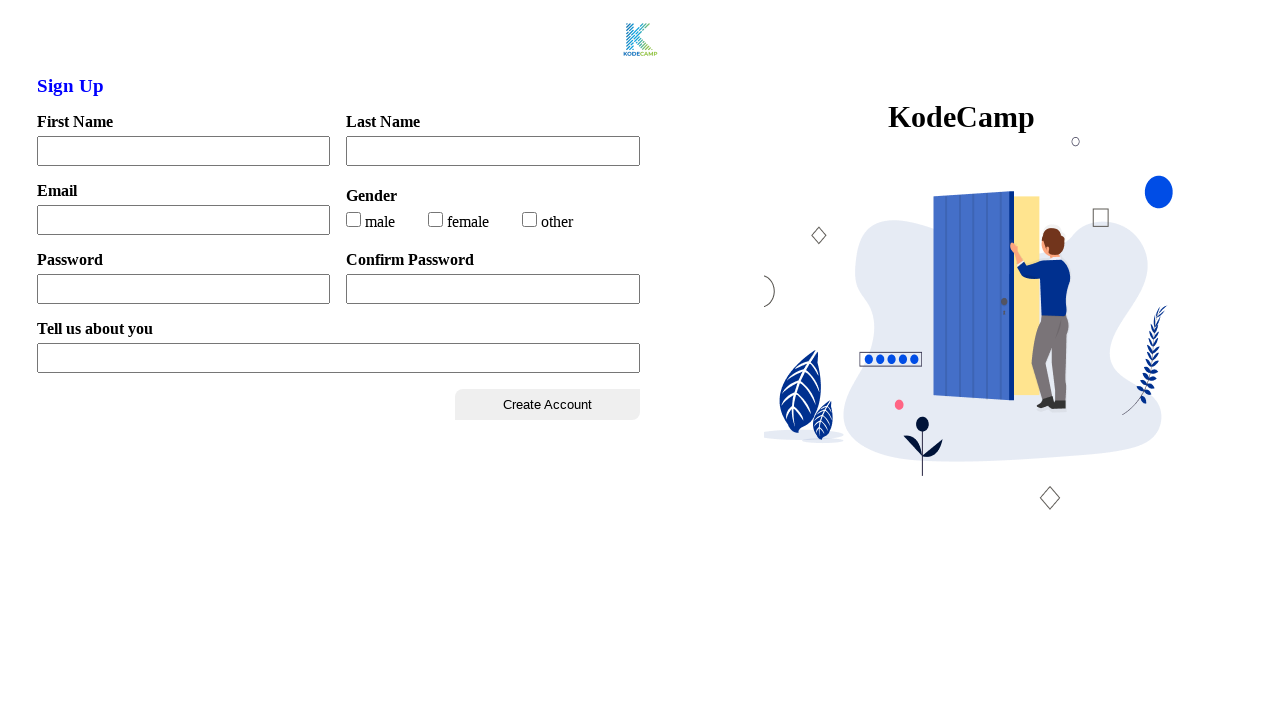

Checked create button enabled state in blank form
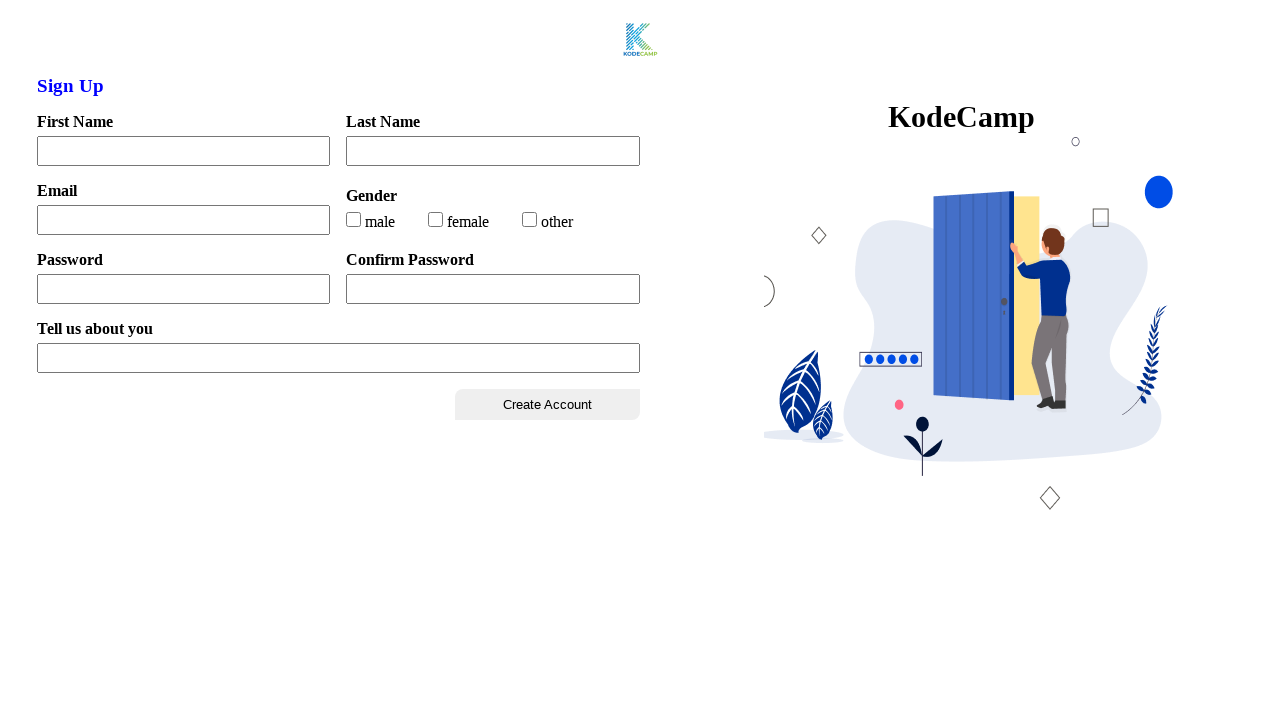

Filled first name field with 'Testify' on #firstName
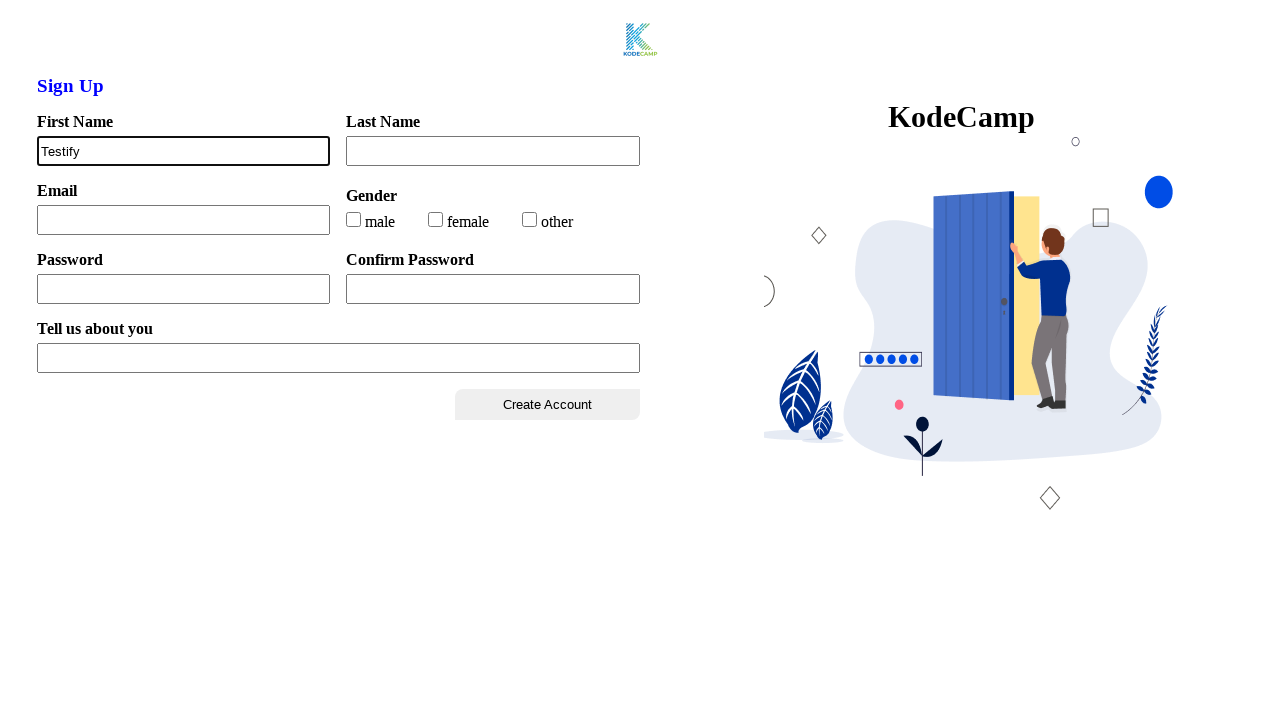

Filled last name field with 'Academy' on #lastName
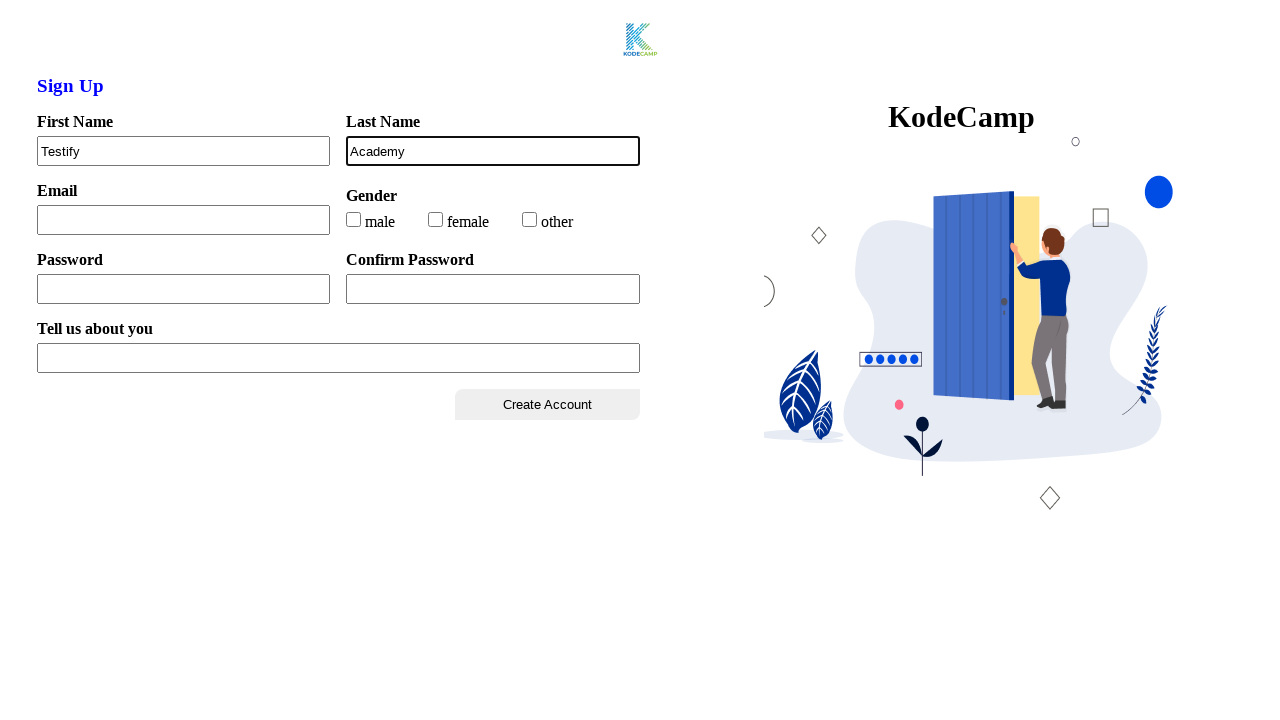

Filled email field with 'user@testify.com' on #email
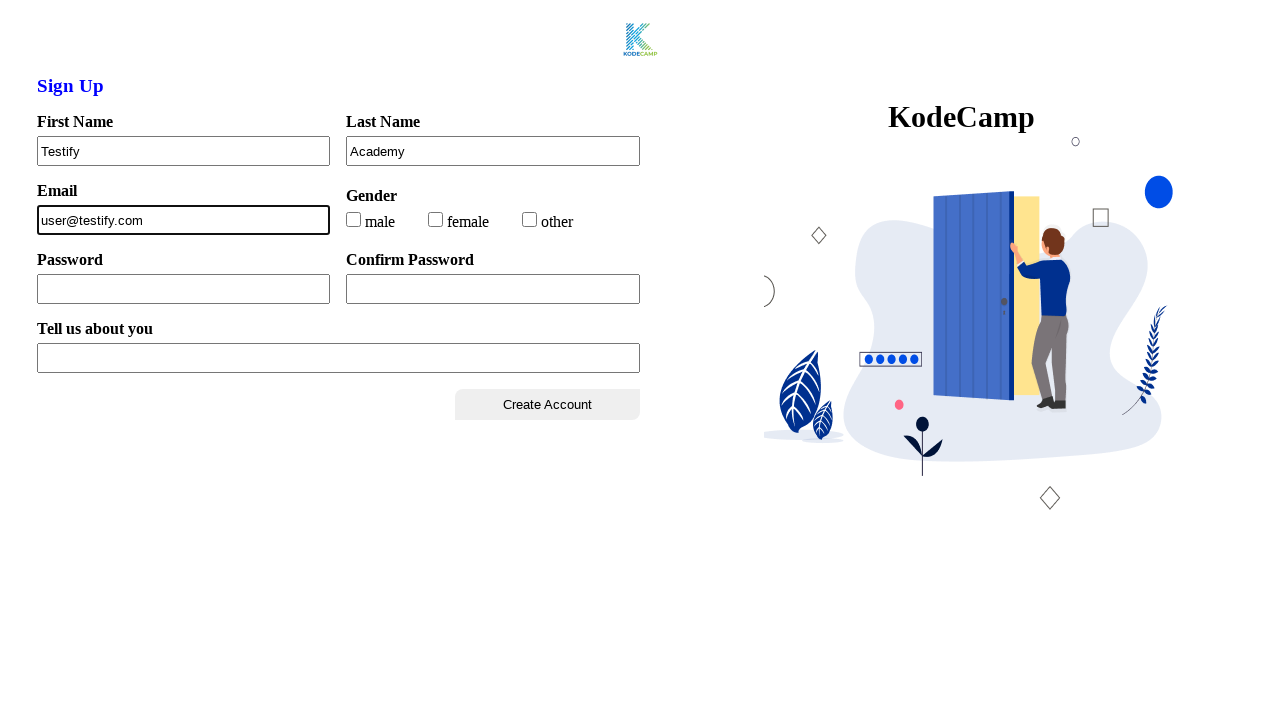

Filled password field with 'Testify' on #password
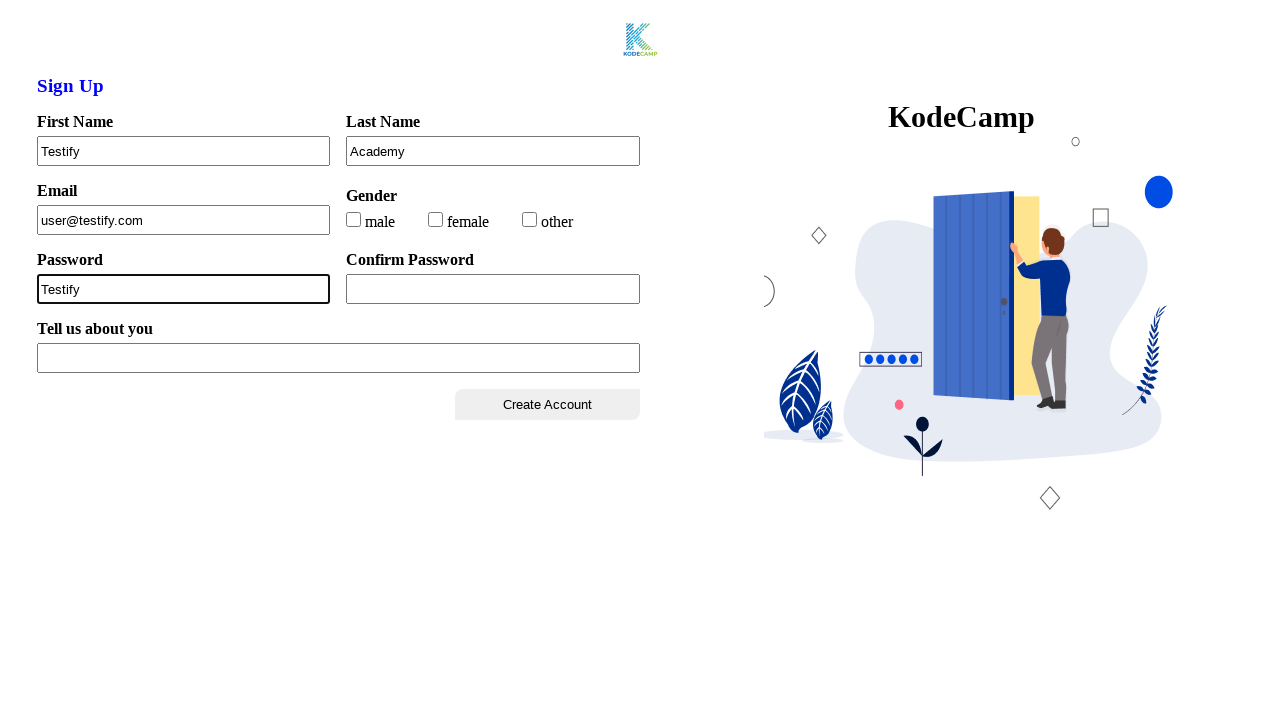

Filled confirm password field with 'Testify' on #confirmPass
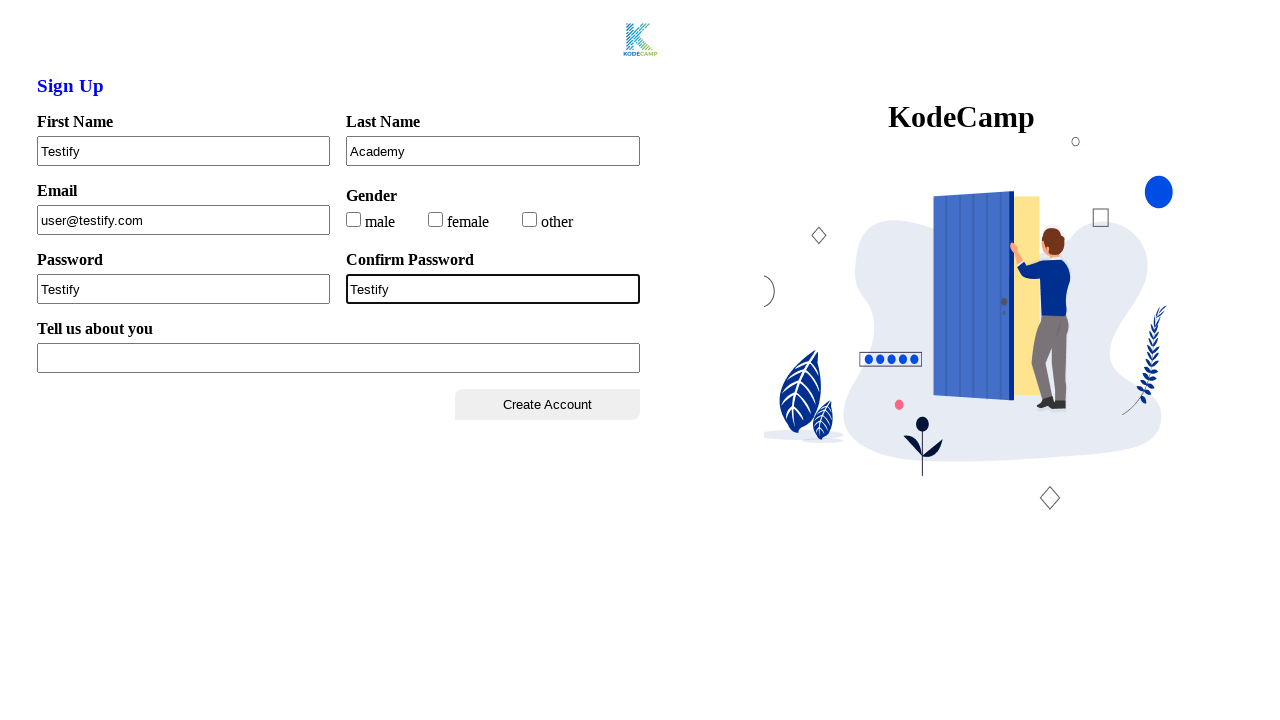

Filled experience level field with 'I am a software test engineer' on input[name='xpLevel']
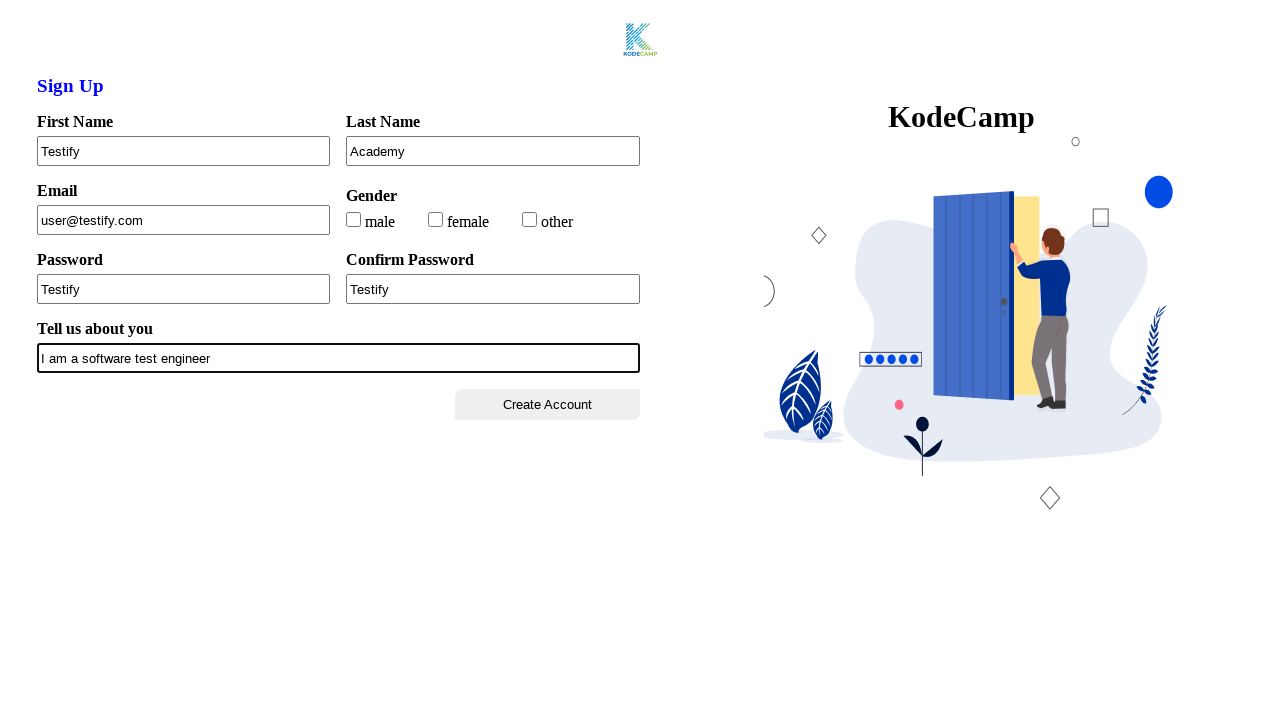

Selected male gender option at (354, 219) on input#male
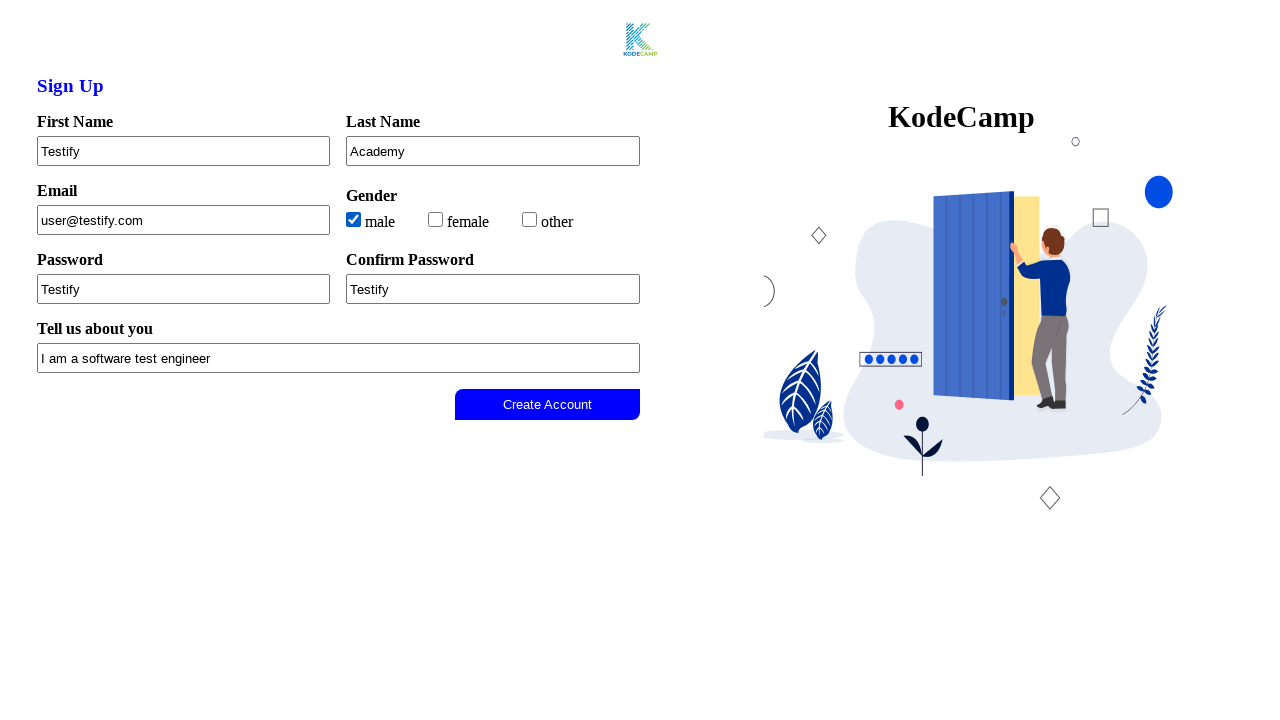

Waited 2 seconds for form state to update
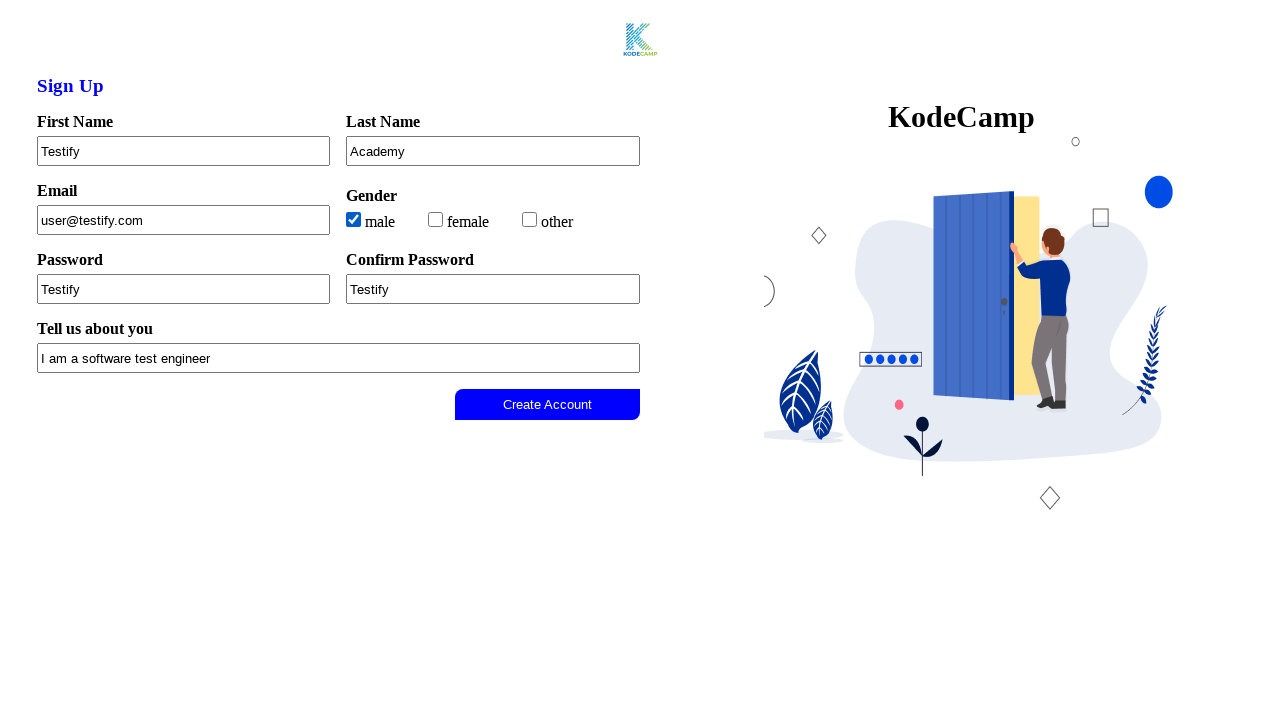

Checked create button enabled state after completing form
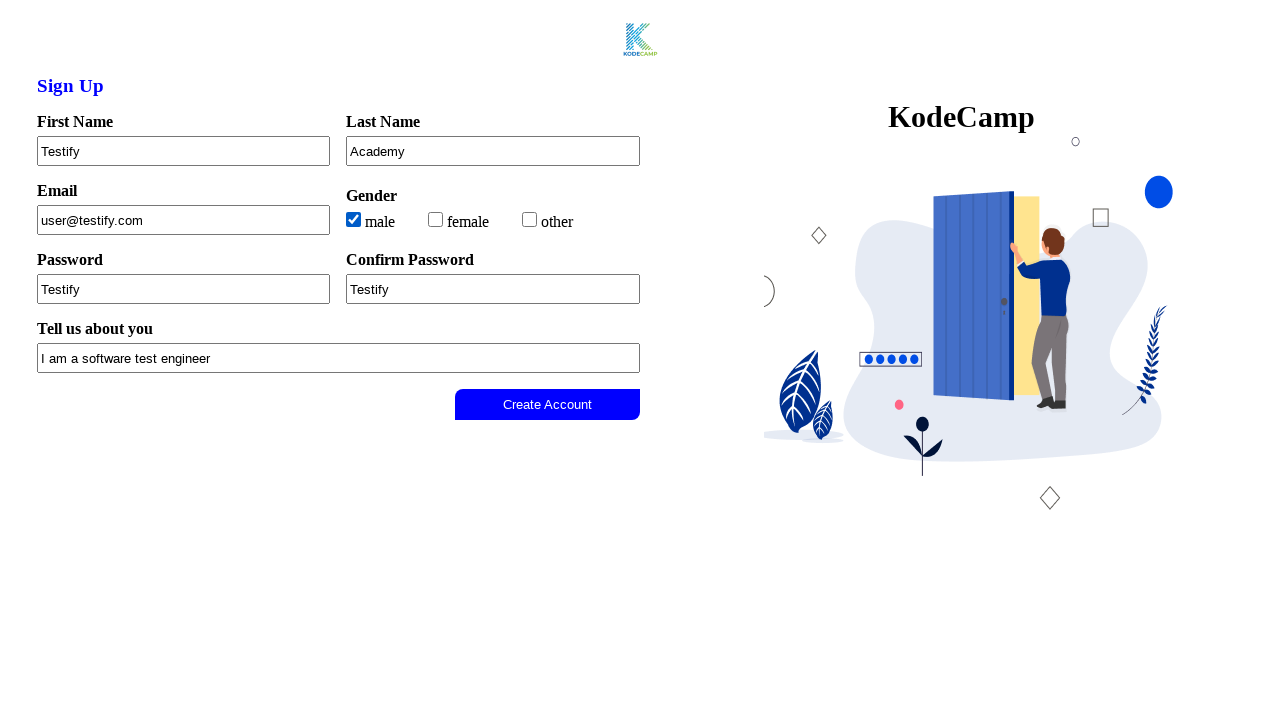

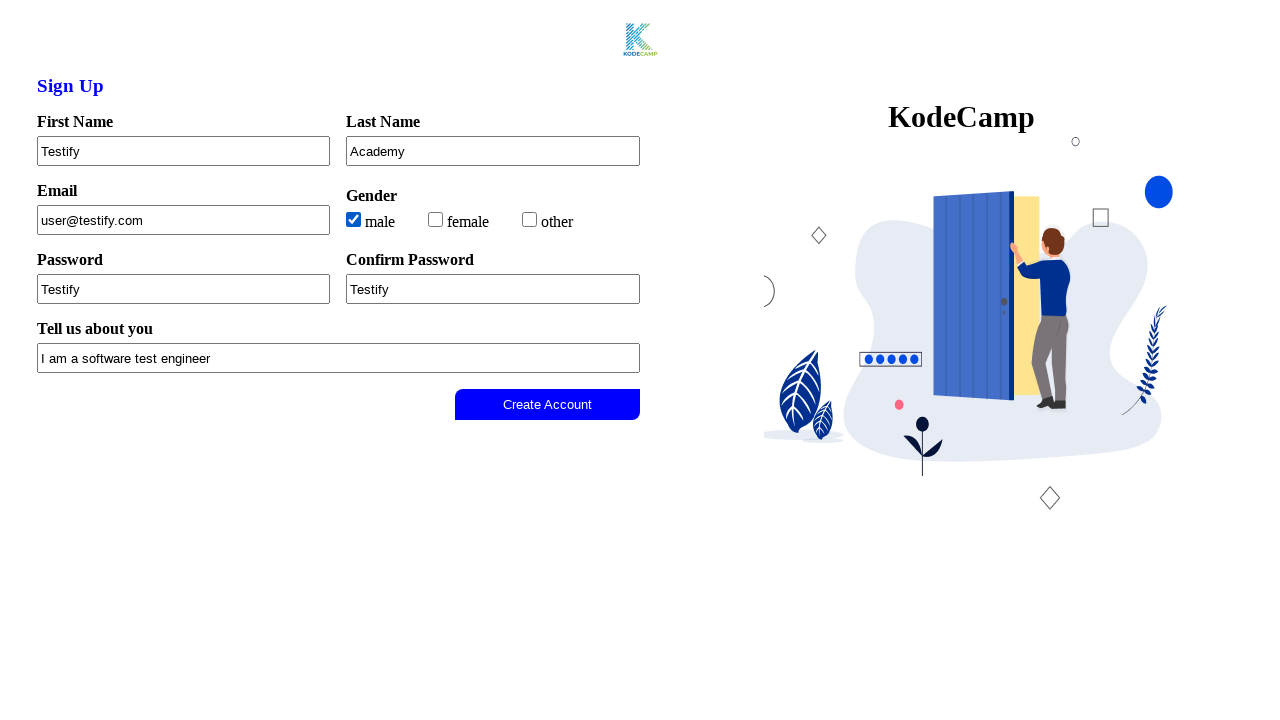